Tests that the todo counter displays the correct number of items as todos are added

Starting URL: https://demo.playwright.dev/todomvc

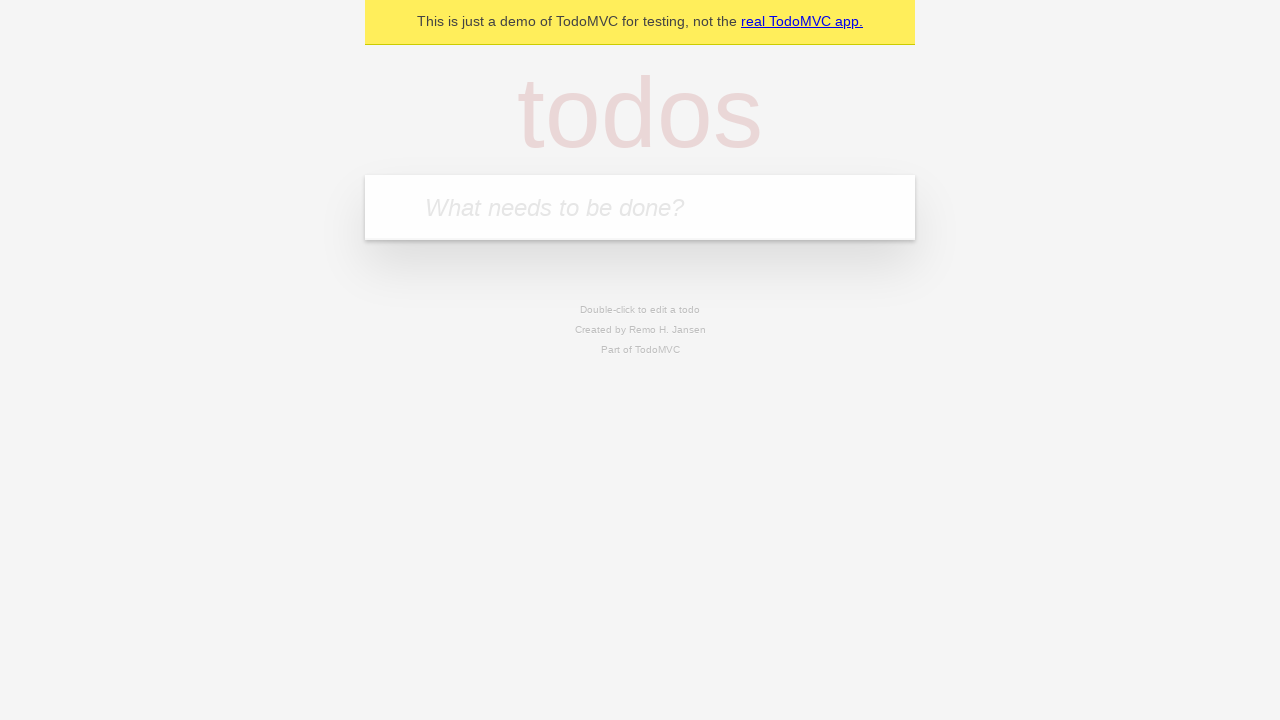

Located the todo input field
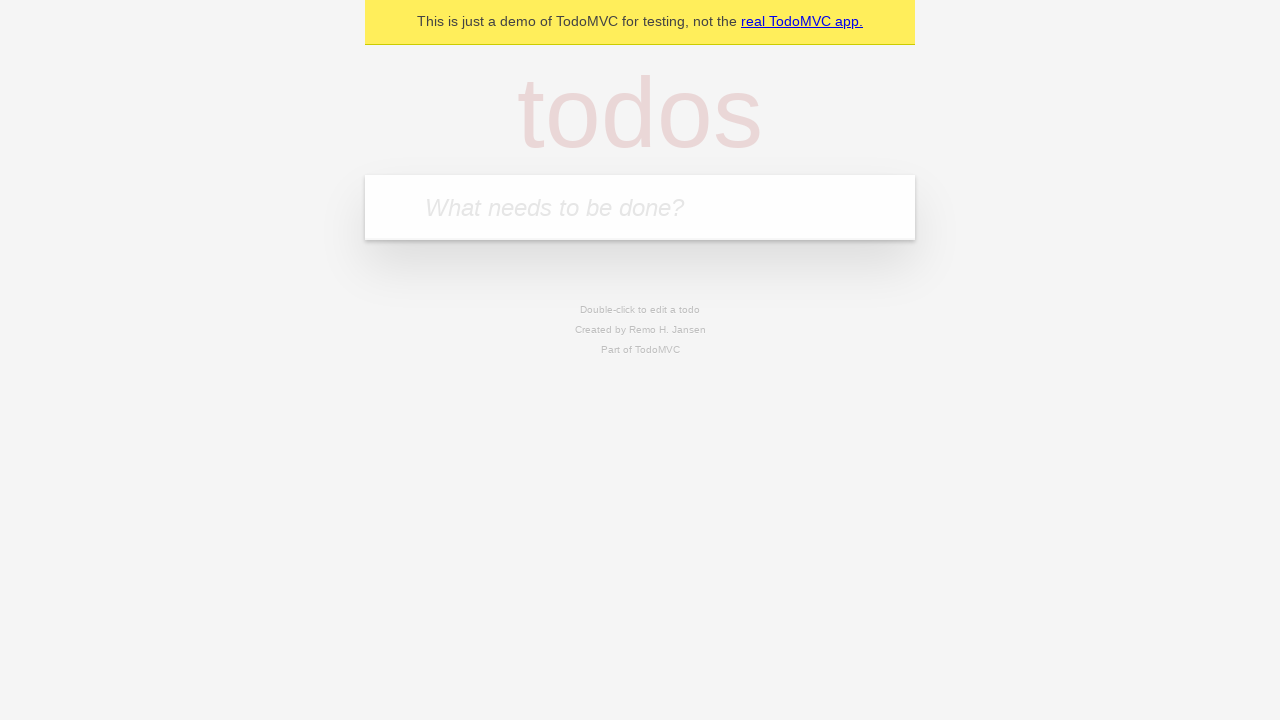

Filled first todo with 'buy some cheese' on internal:attr=[placeholder="What needs to be done?"i]
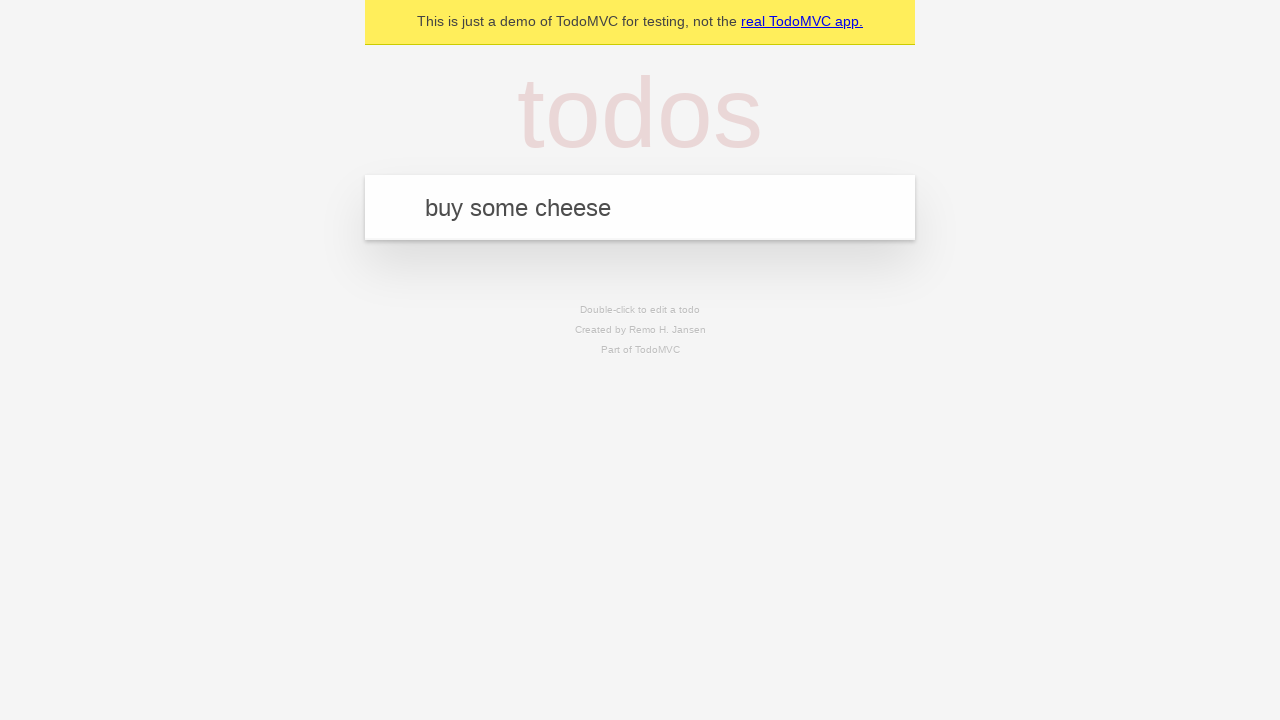

Pressed Enter to add first todo on internal:attr=[placeholder="What needs to be done?"i]
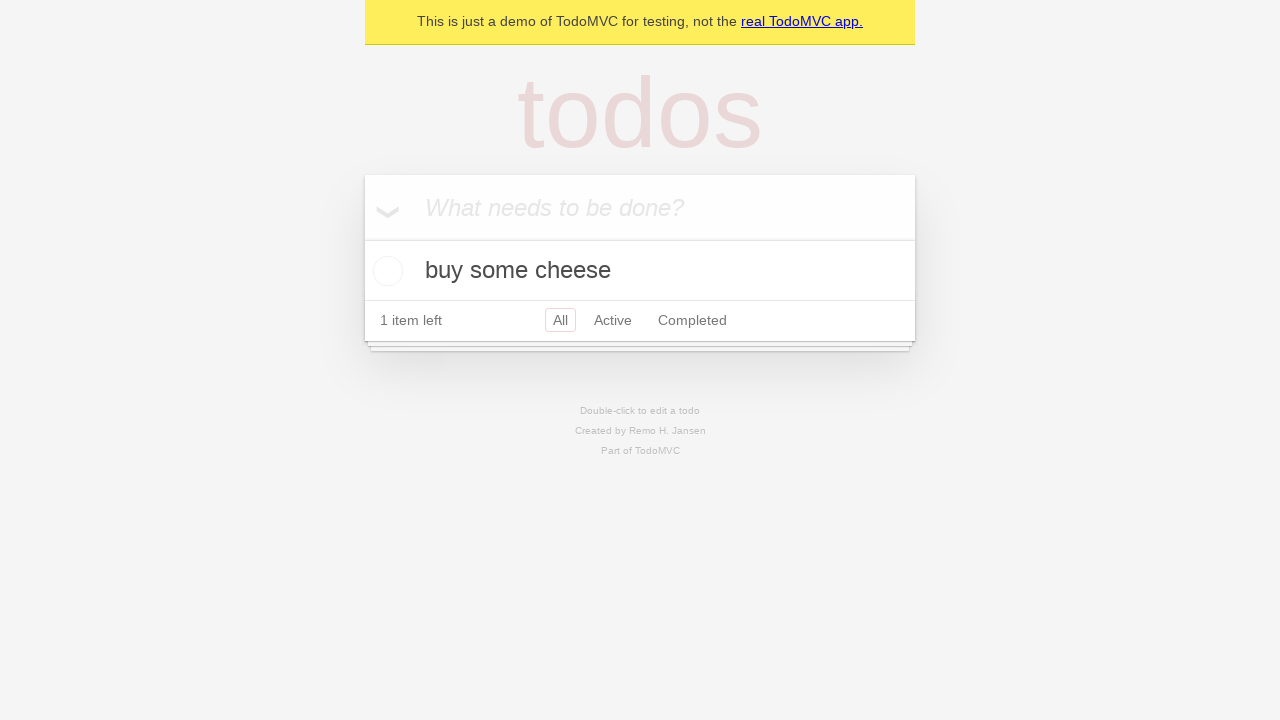

Todo counter appeared after first item added
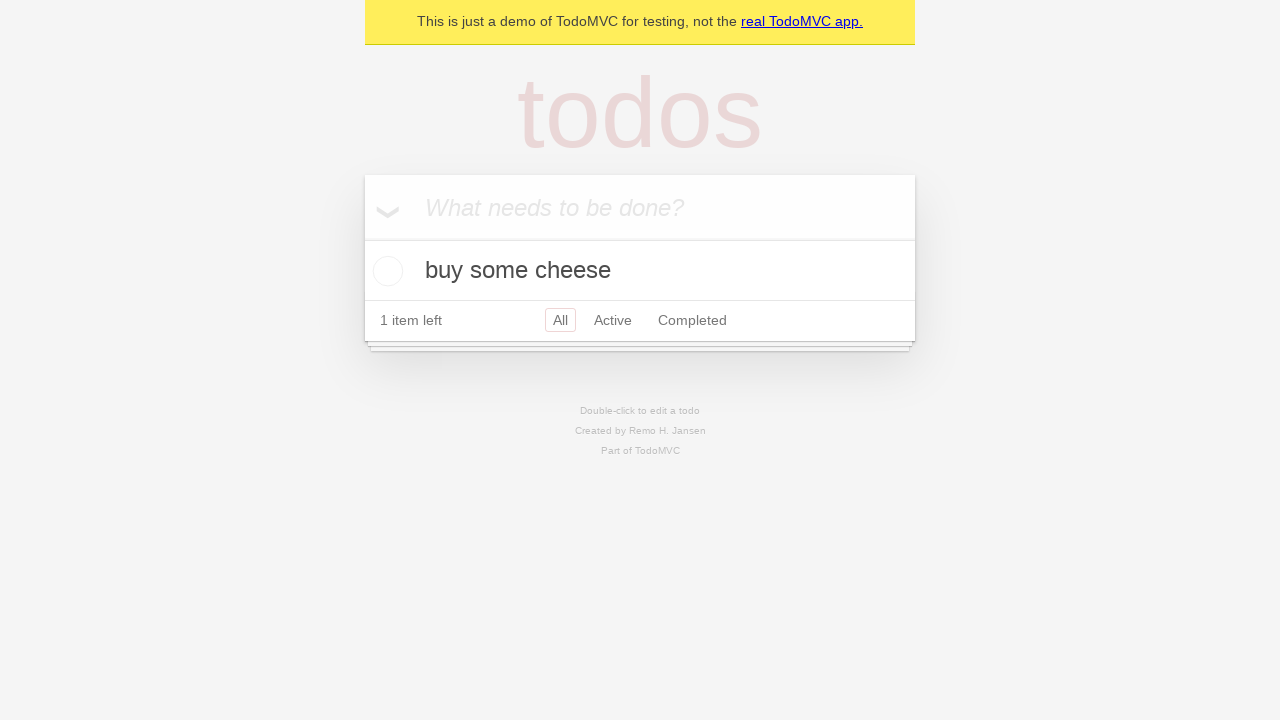

Filled second todo with 'feed the cat' on internal:attr=[placeholder="What needs to be done?"i]
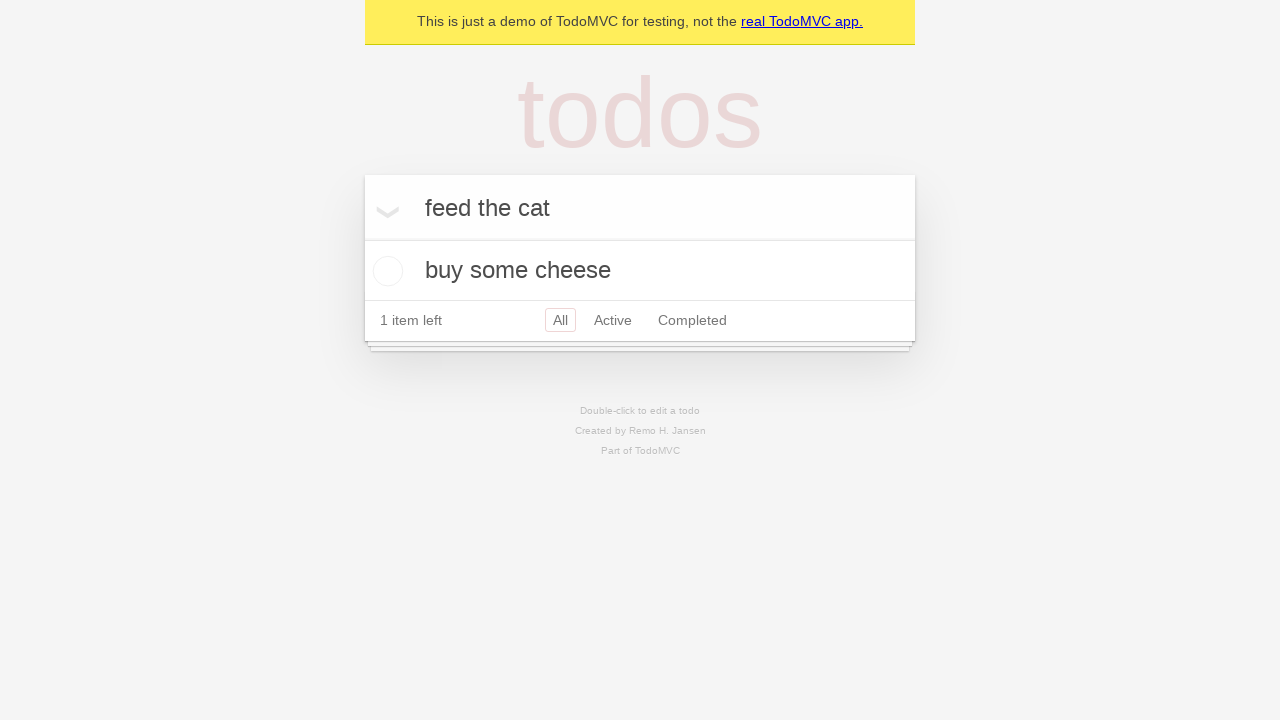

Pressed Enter to add second todo on internal:attr=[placeholder="What needs to be done?"i]
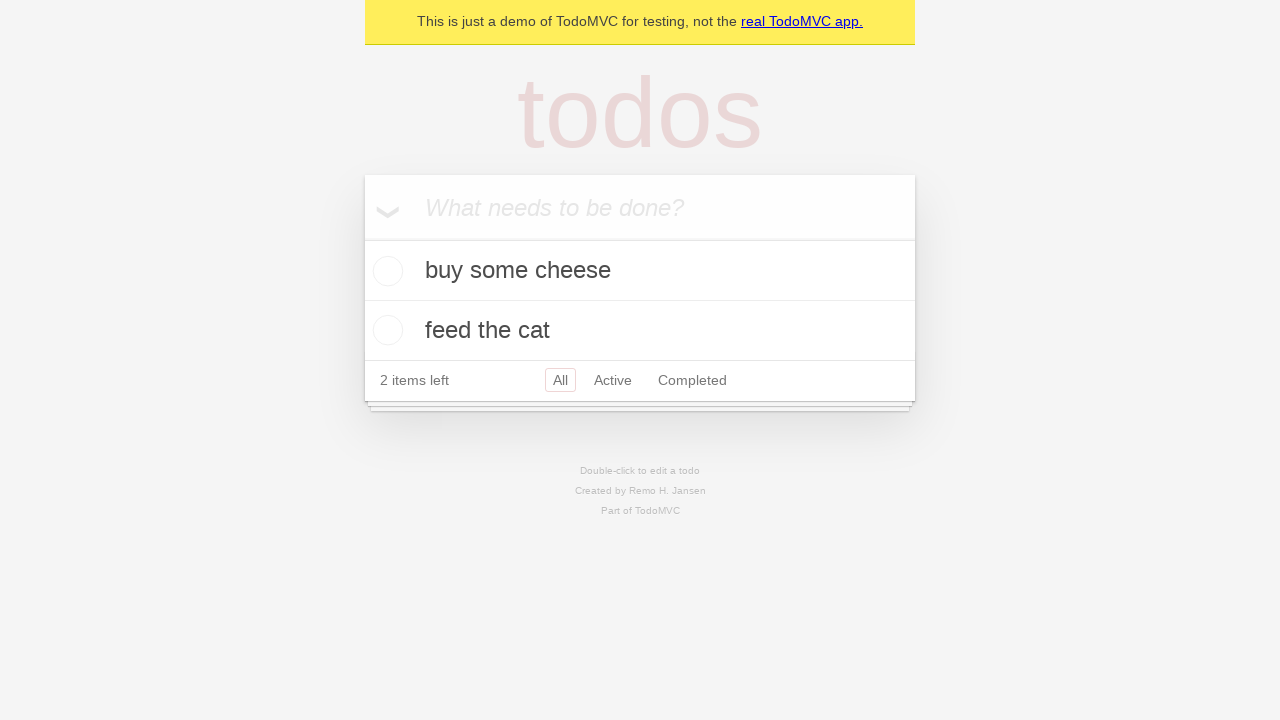

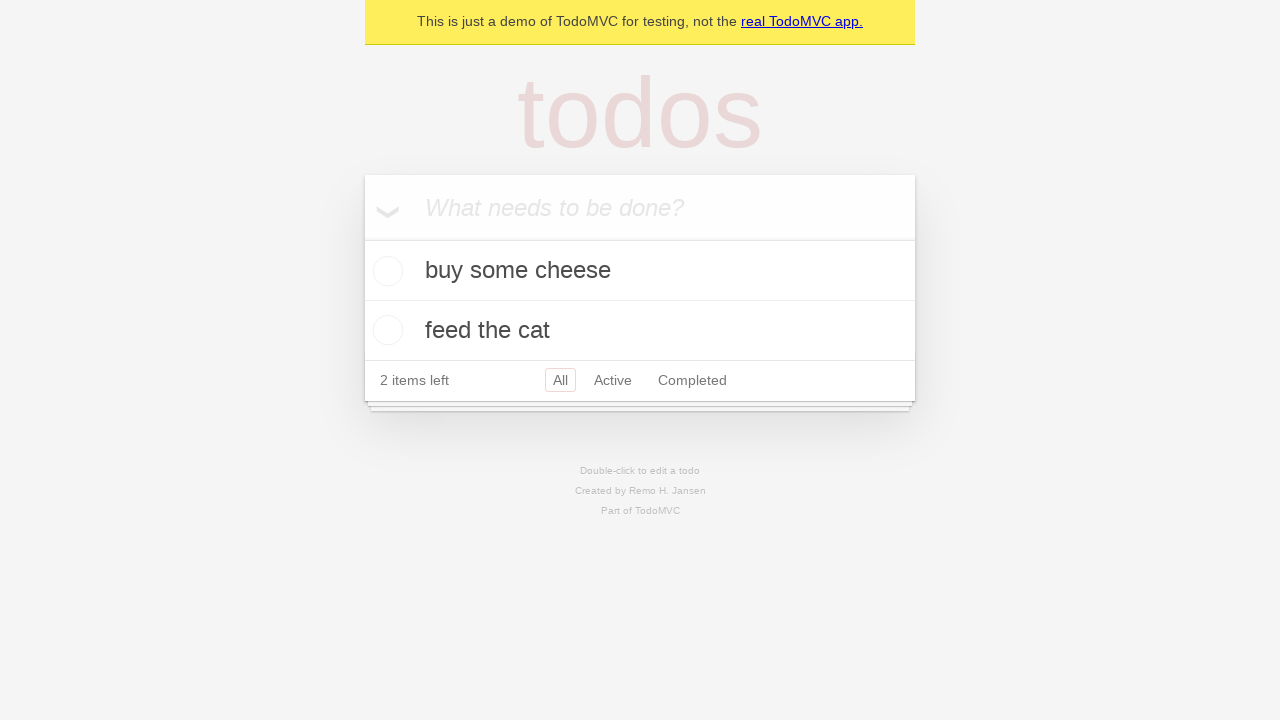